Tests the textile search functionality by entering a search term and verifying that search results are displayed

Starting URL: https://www.tkani-feya.ru/

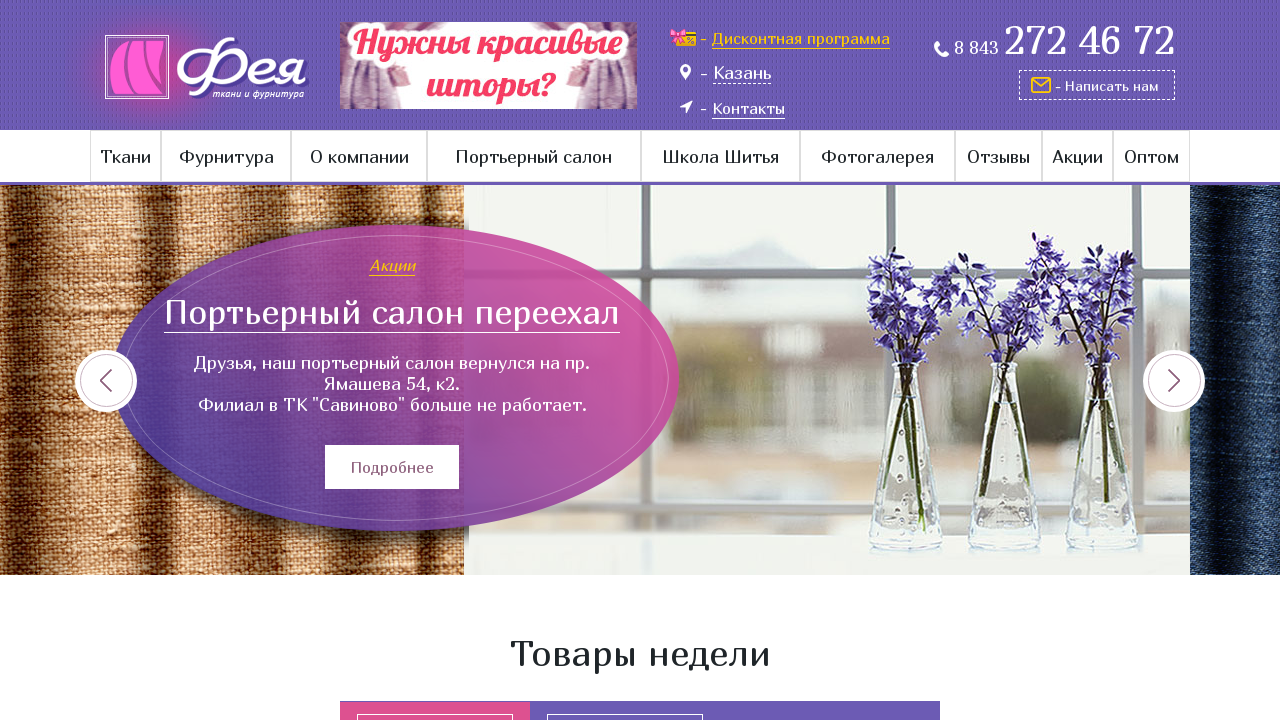

Filled search field with 'шелк' (silk) on input[name='find']
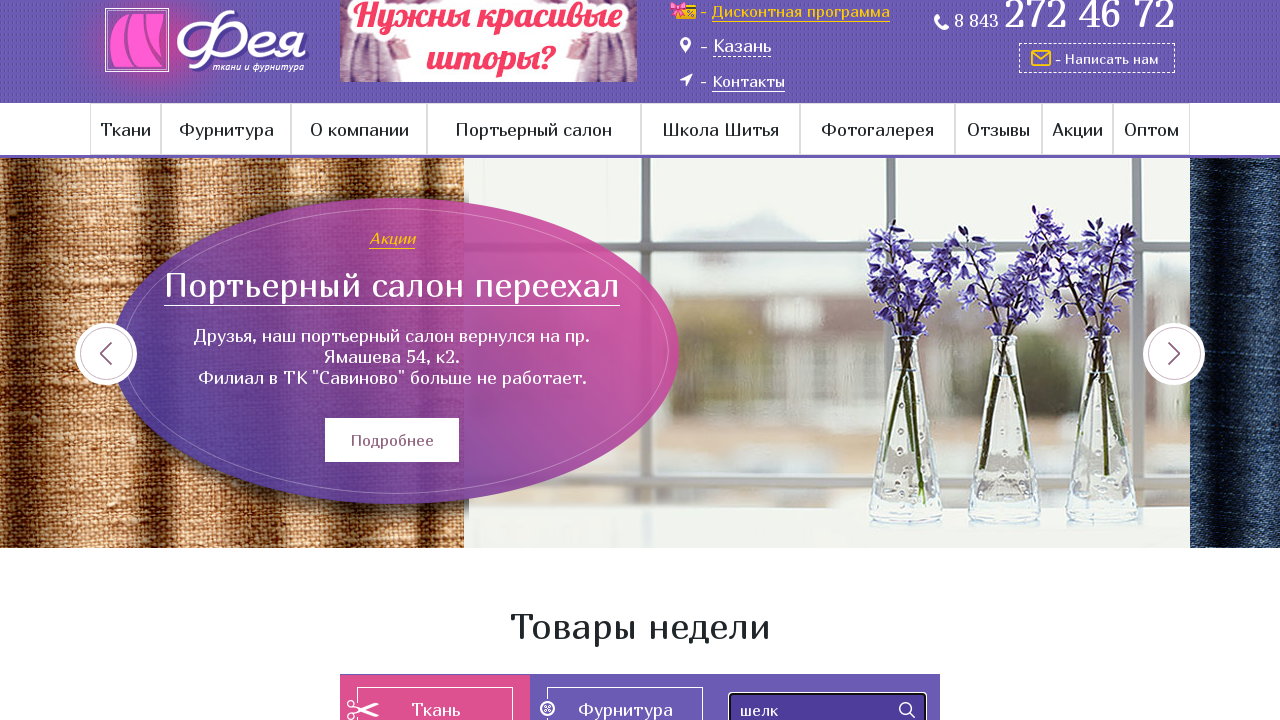

Pressed Enter to submit search on input[name='find']
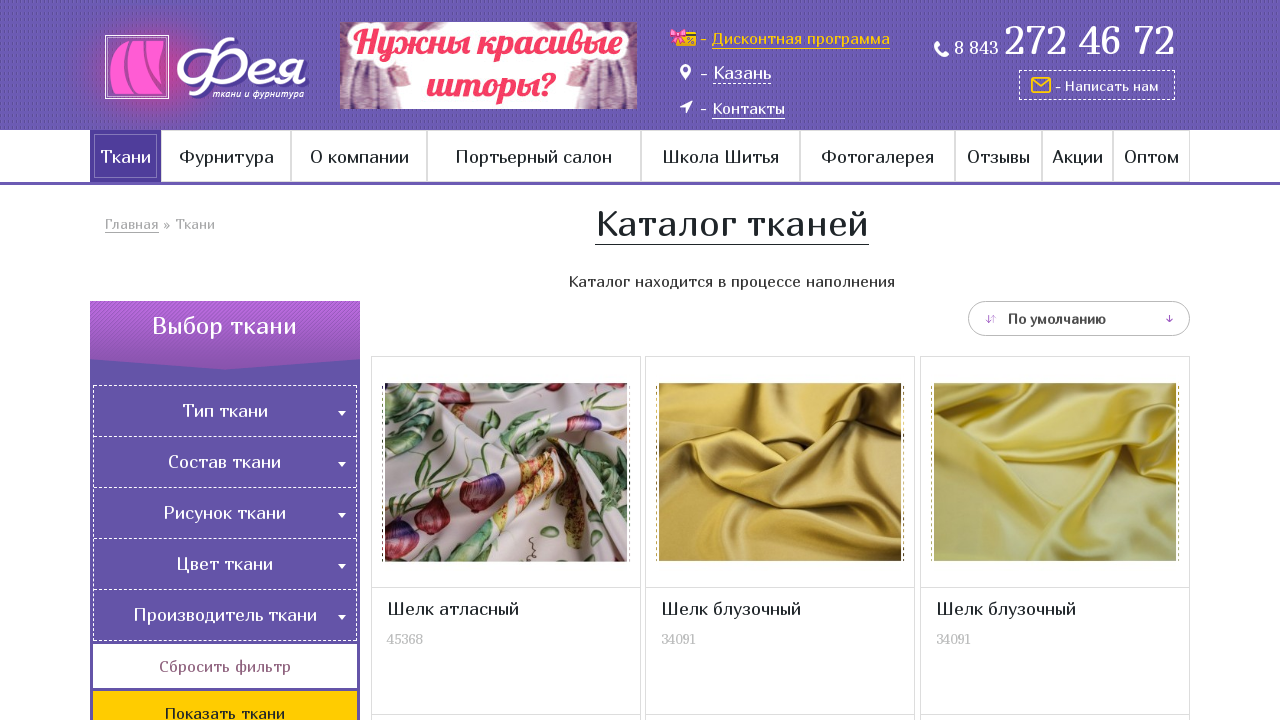

Waited for h1 heading to load
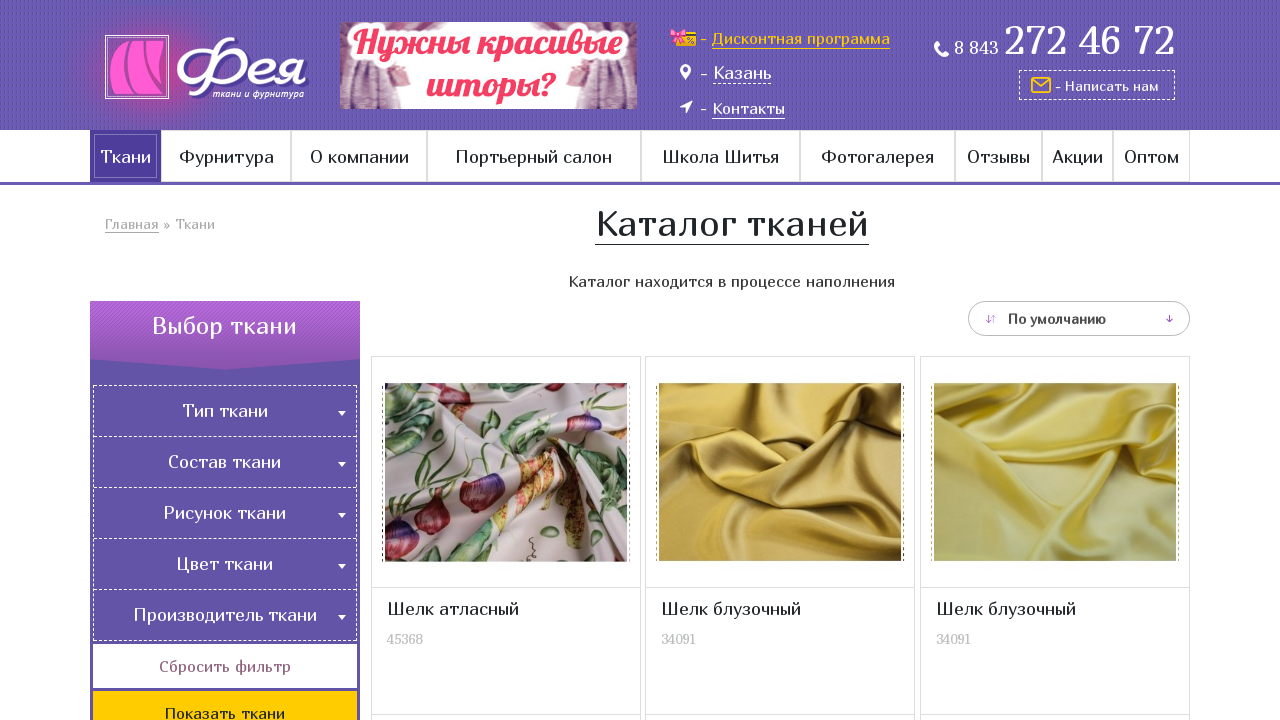

Waited for search result items to load
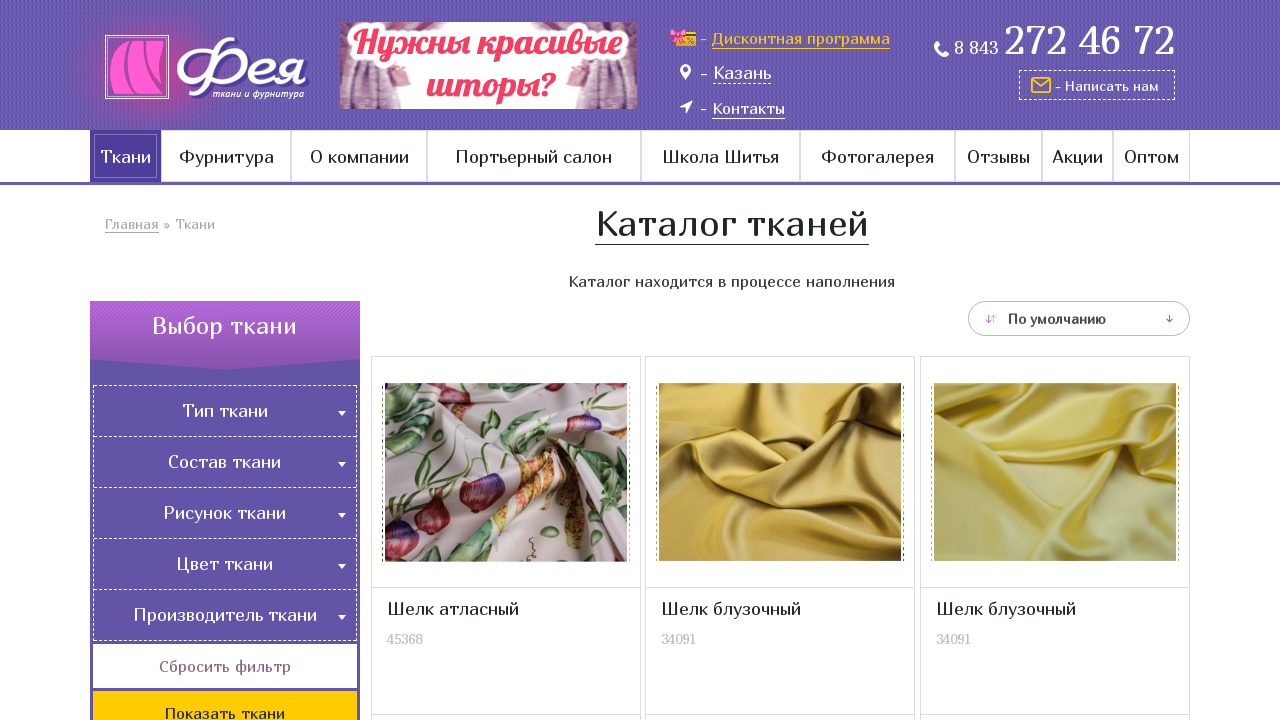

Verified search results page URL
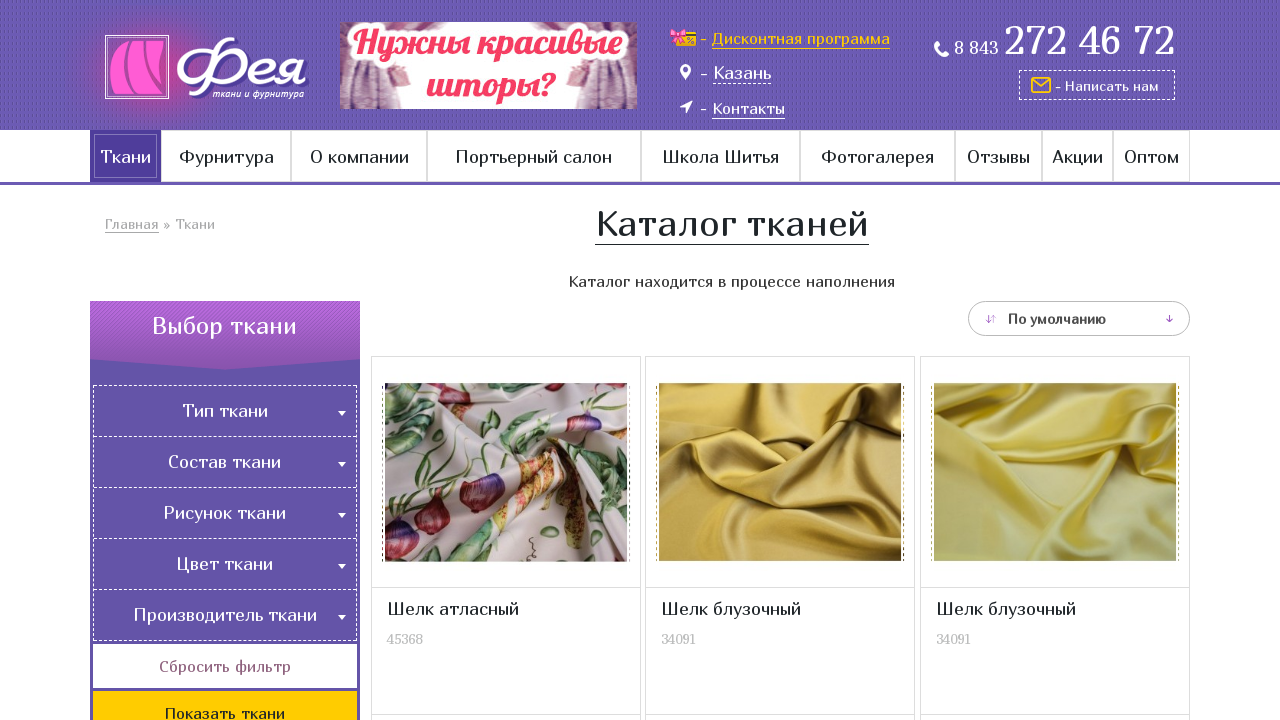

Found 4 search results
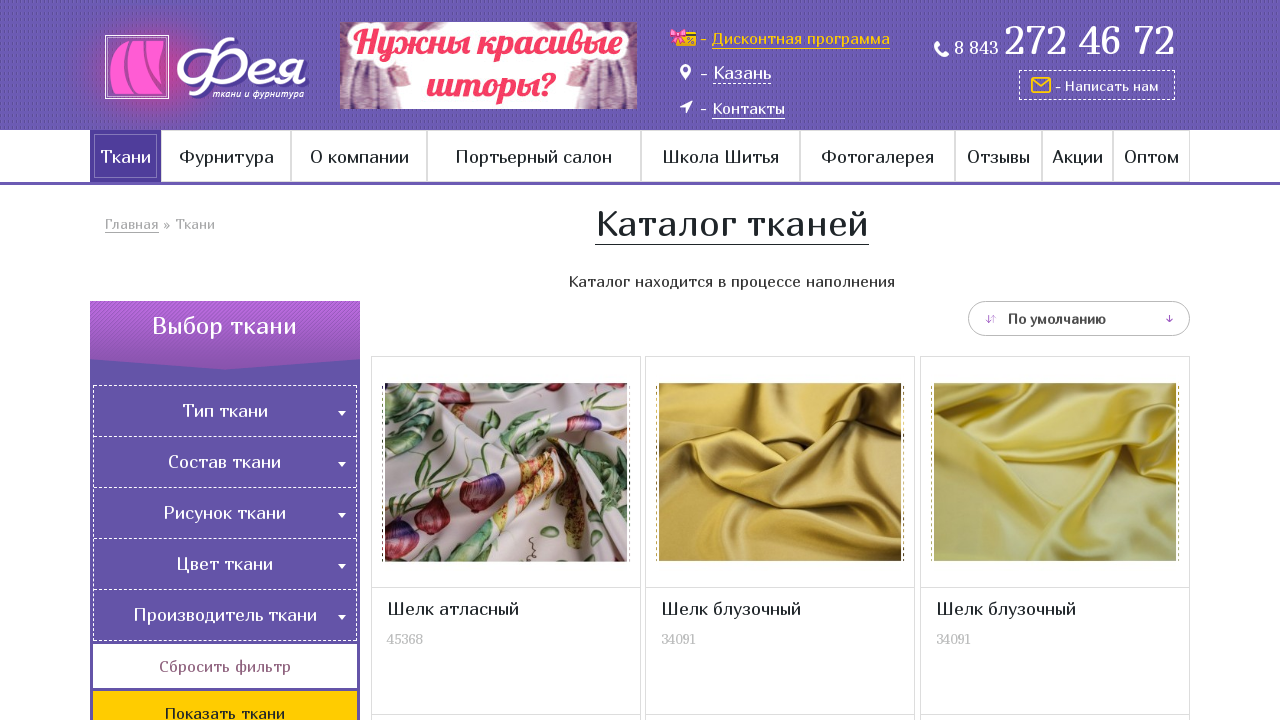

Verified search result contains 'шелк': Шелк атласный
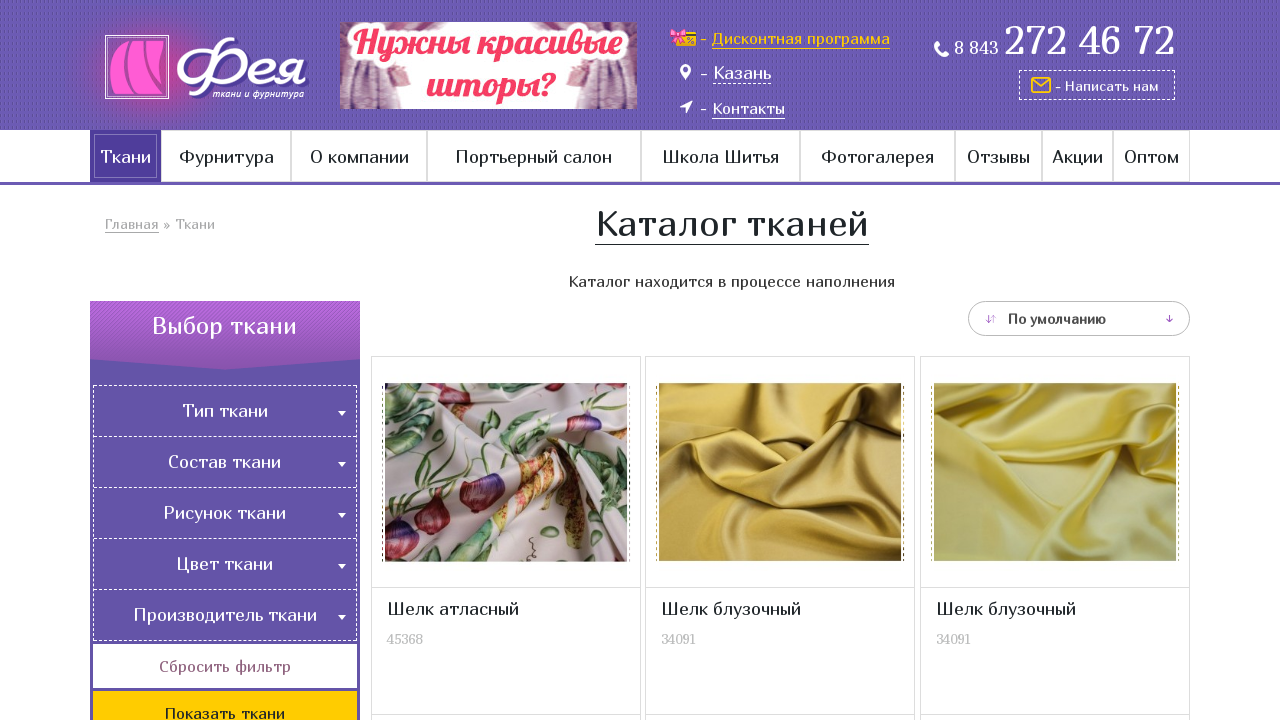

Verified search result contains 'шелк': Шелк блузочный
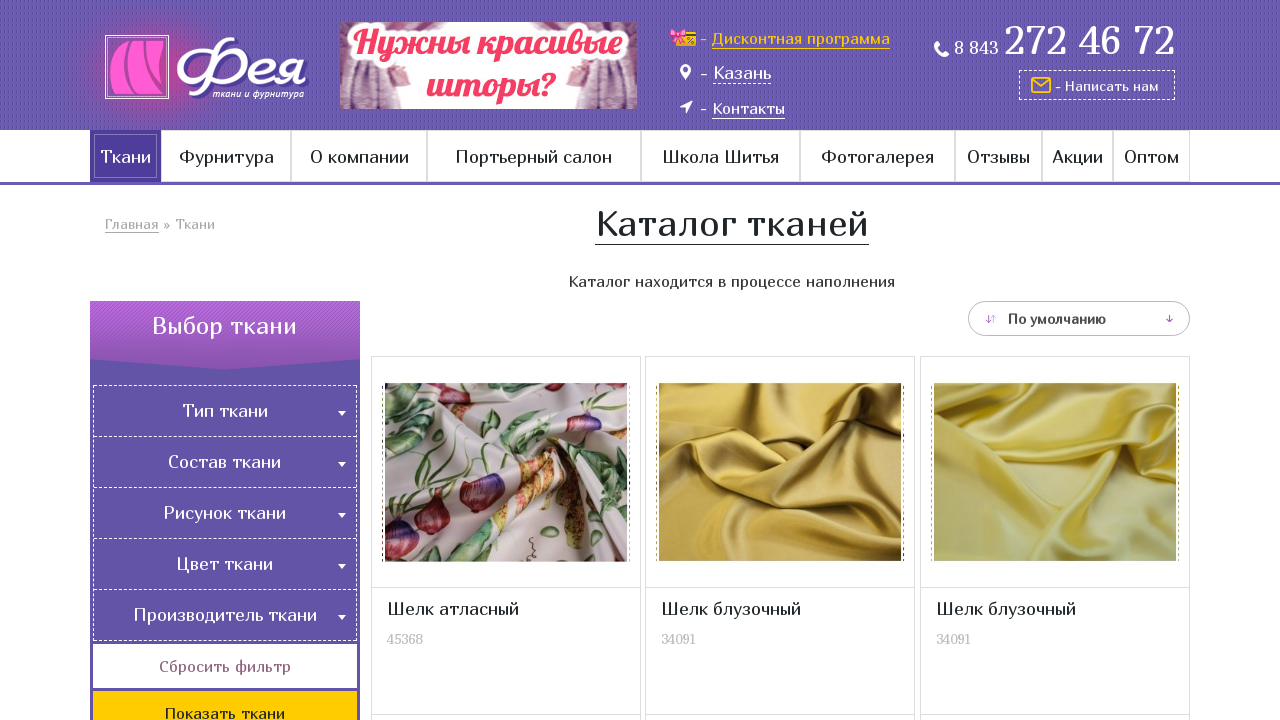

Verified search result contains 'шелк': Шелк блузочный
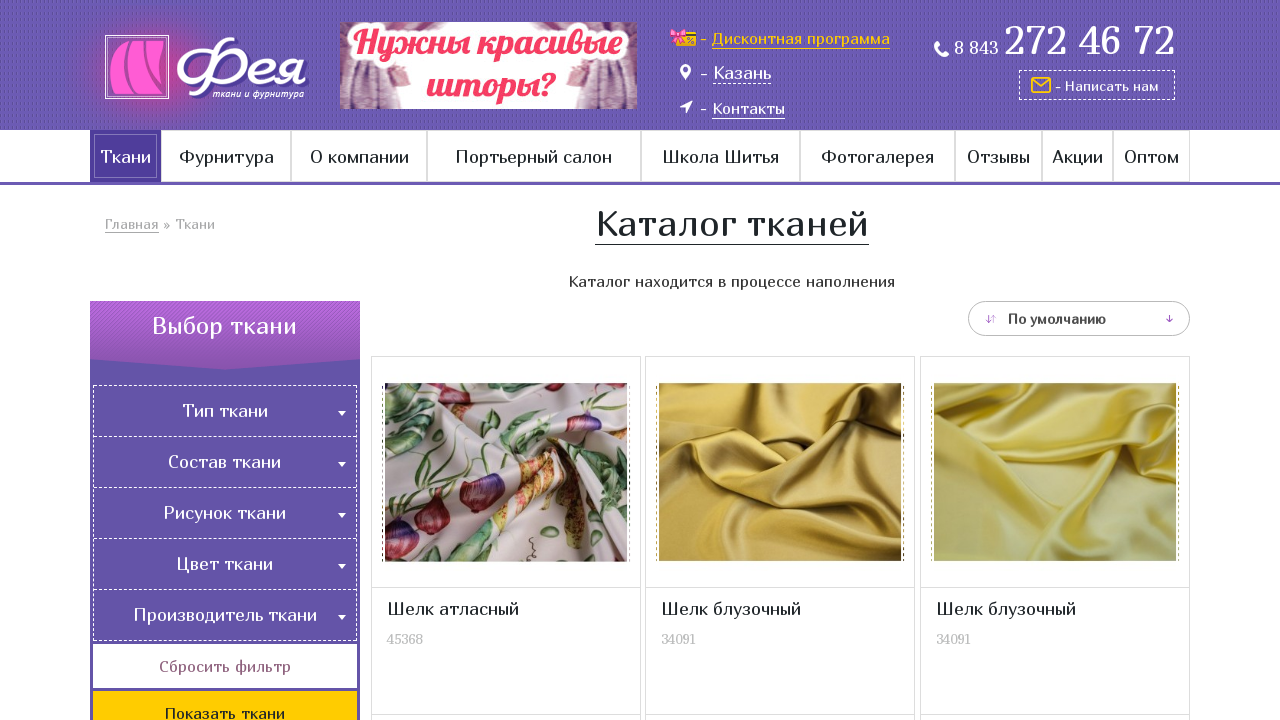

Verified search result contains 'шелк': Шелк блузочный
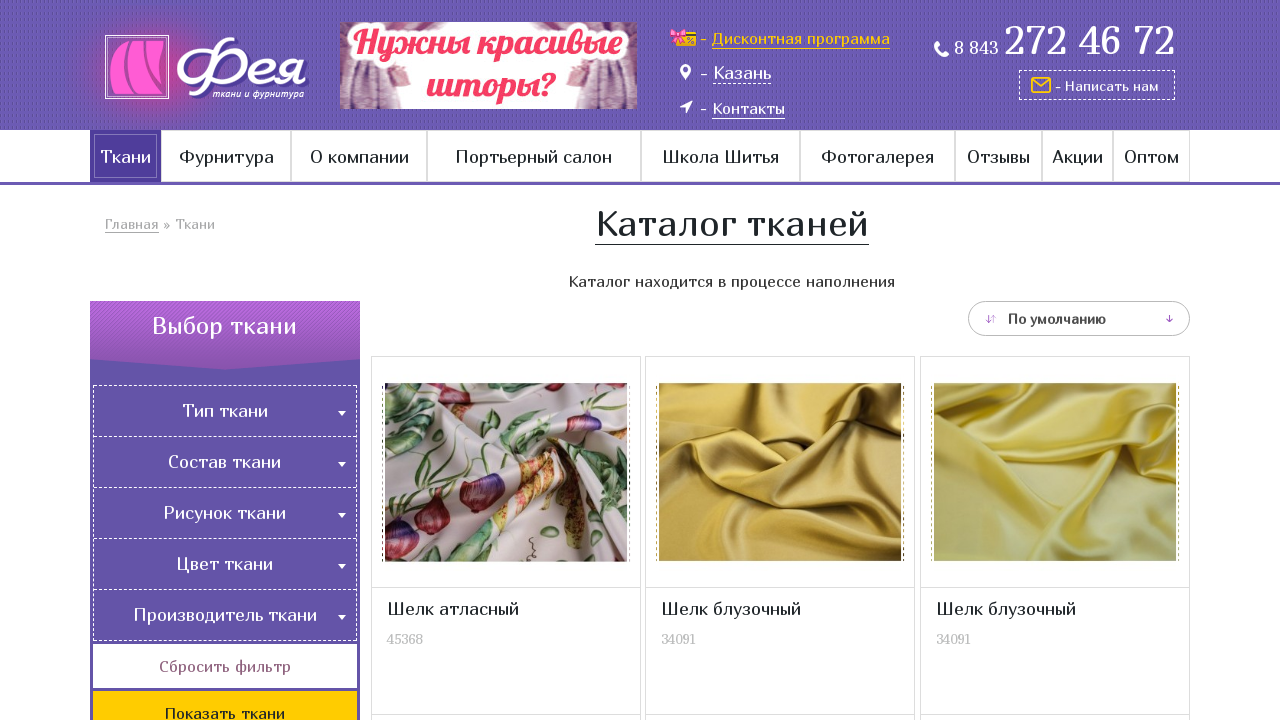

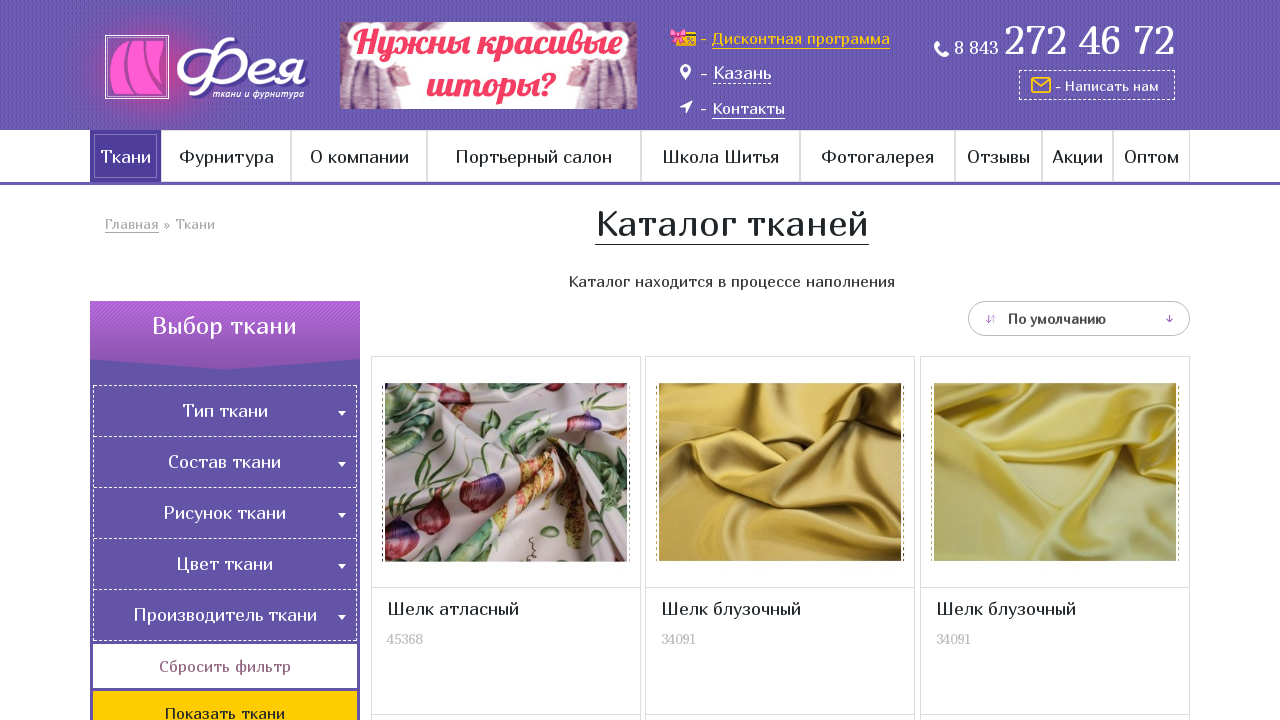